Tests dropdown selection functionality on the OrangeHRM demo page by selecting different countries from a dropdown menu

Starting URL: https://www.orangehrm.com/hris-hr-software-demo/

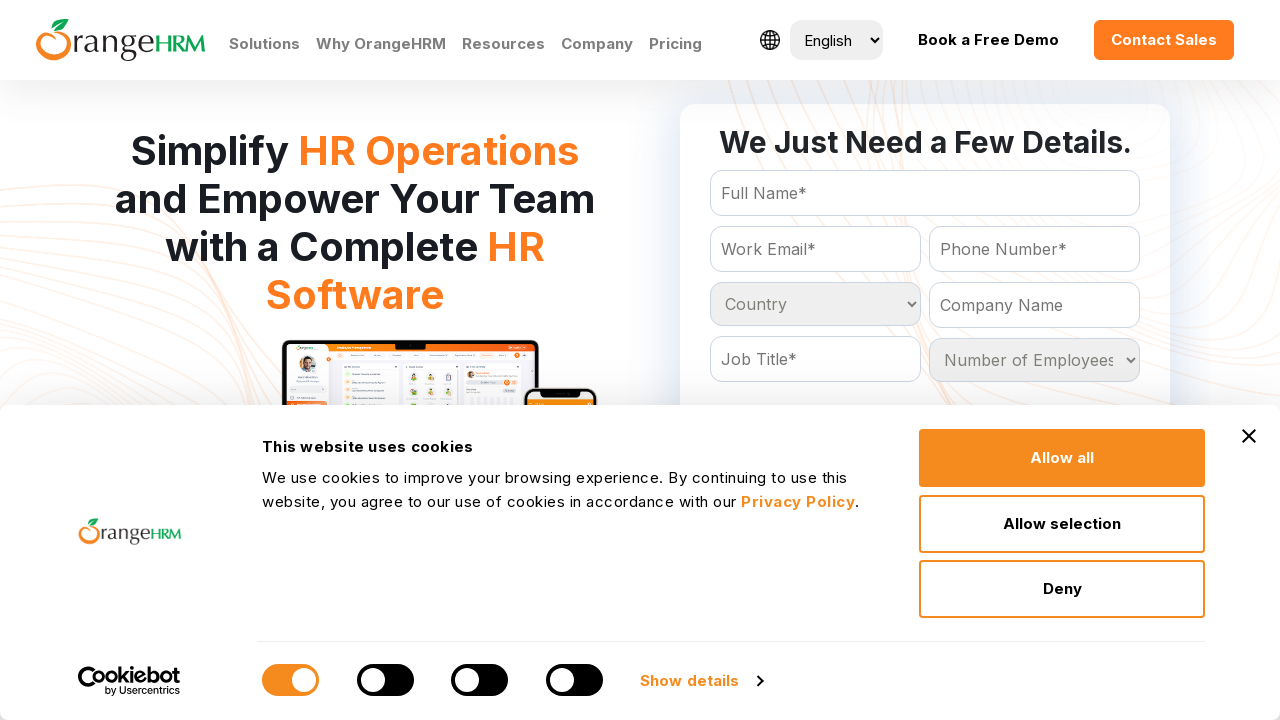

Selected 'Brazil' from Country dropdown on select[name='Country']
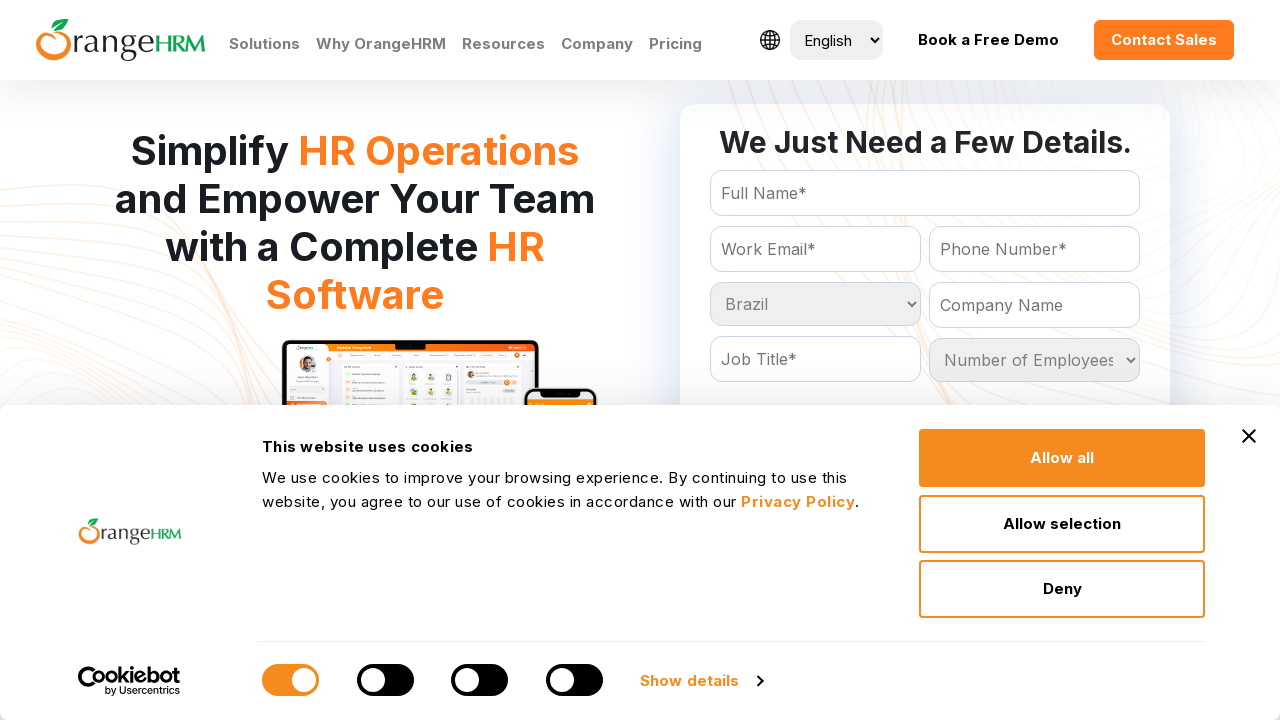

Waited 1000ms for selection to register
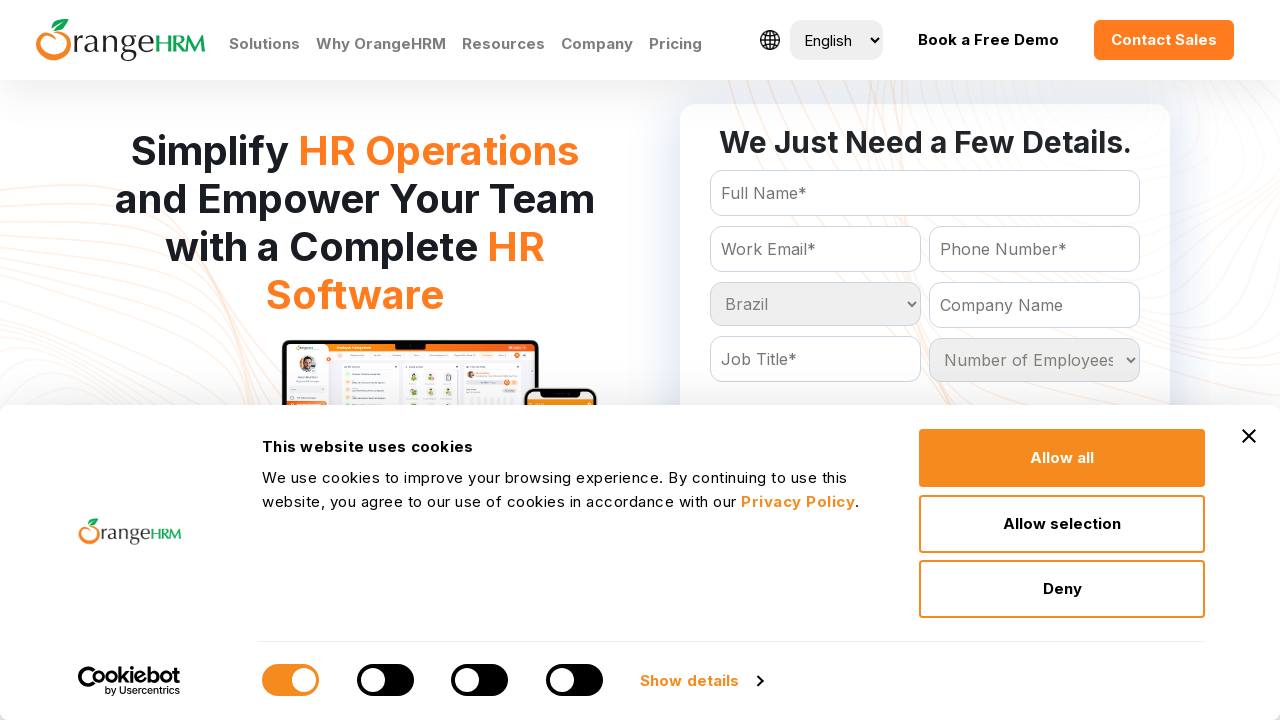

Selected 'Central African Republic' from Country dropdown on select[name='Country']
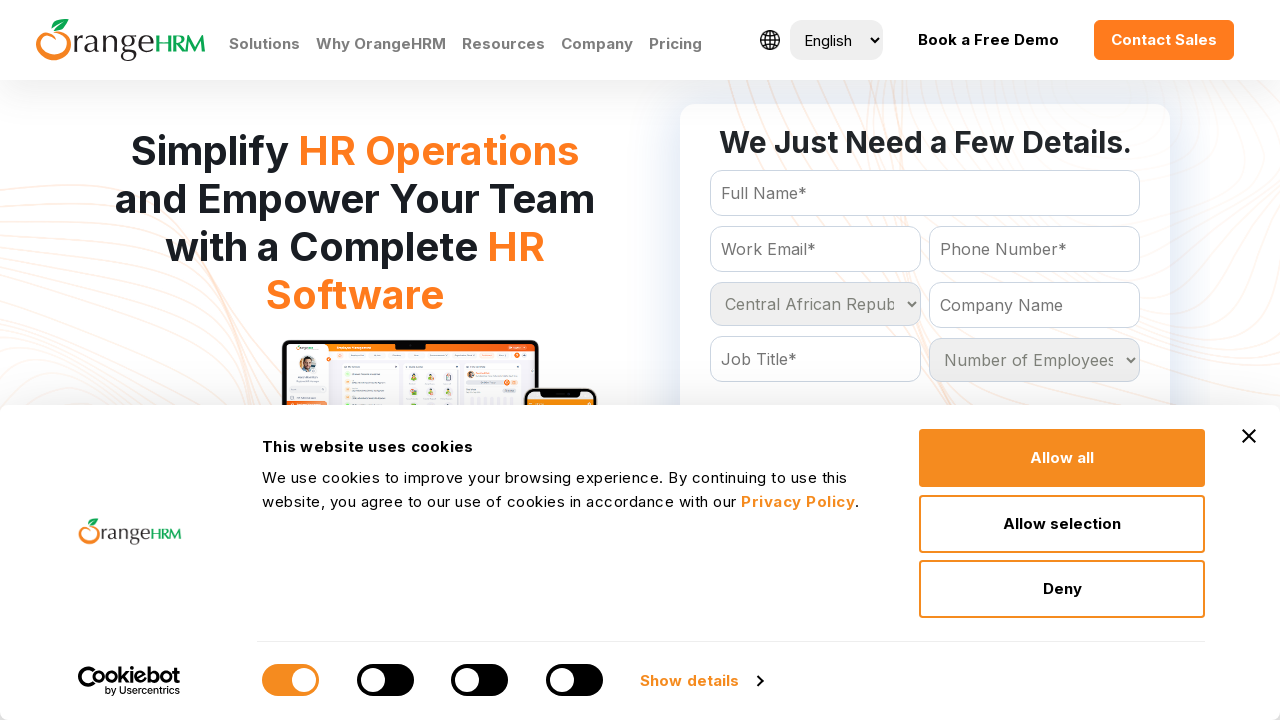

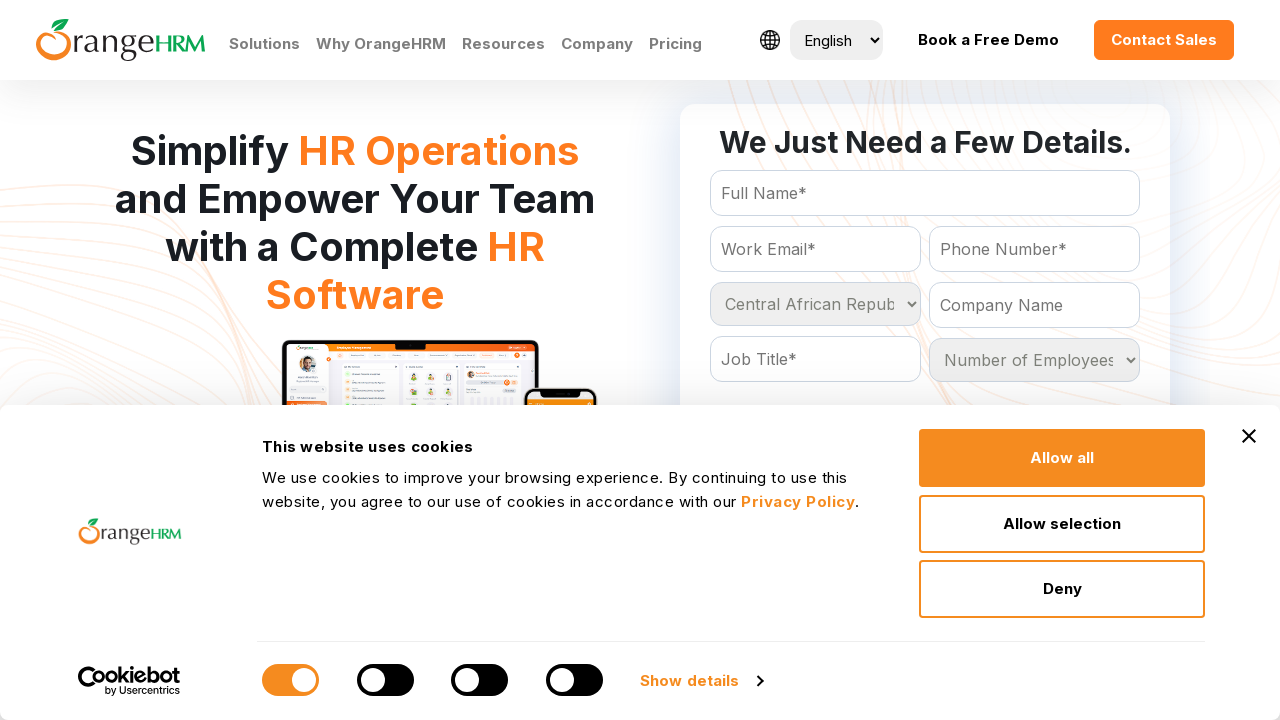